Tests window handling functionality by clicking a link to open a new window, verifying content in both windows, and switching between them

Starting URL: https://the-internet.herokuapp.com/windows

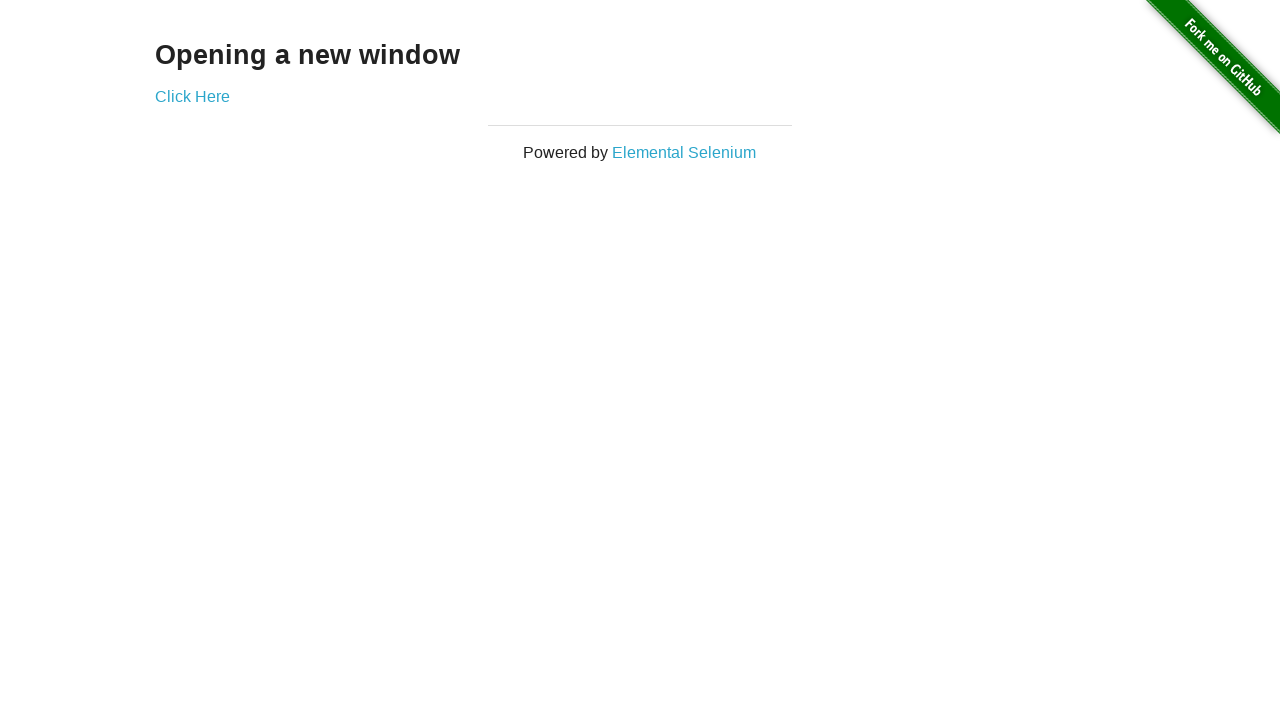

Stored reference to initial page
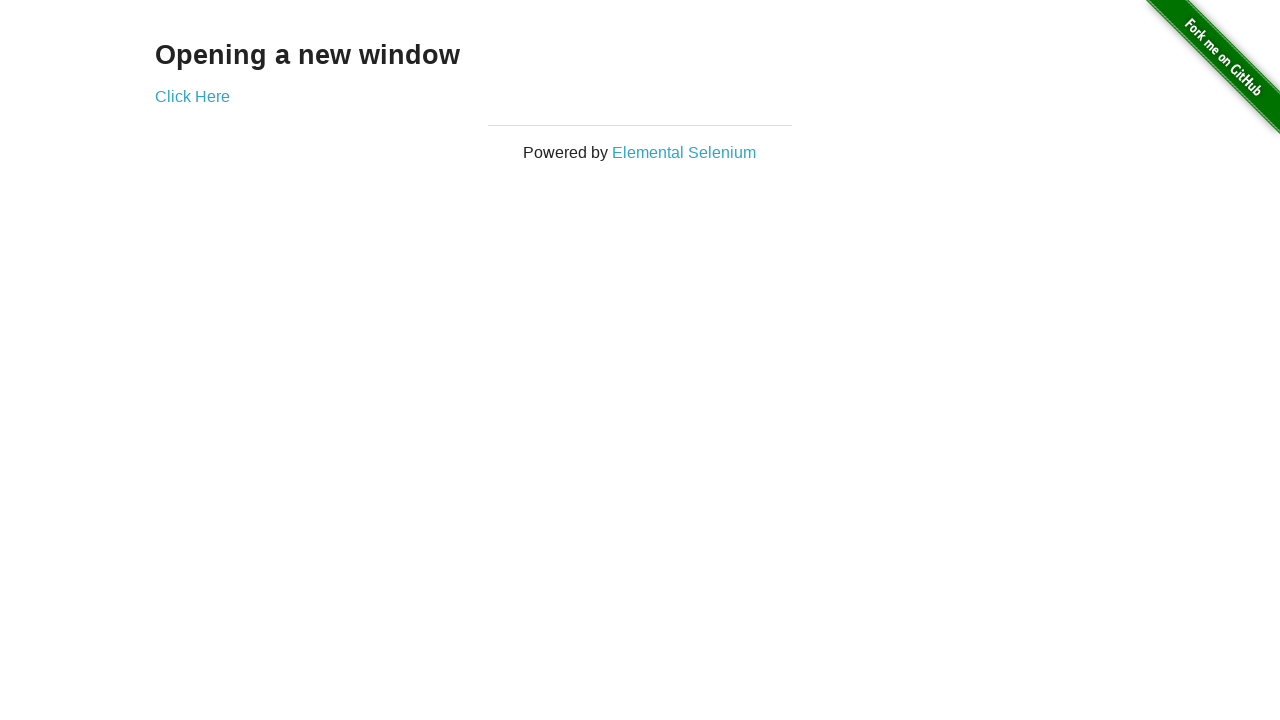

Verified initial page heading text is 'Opening a new window'
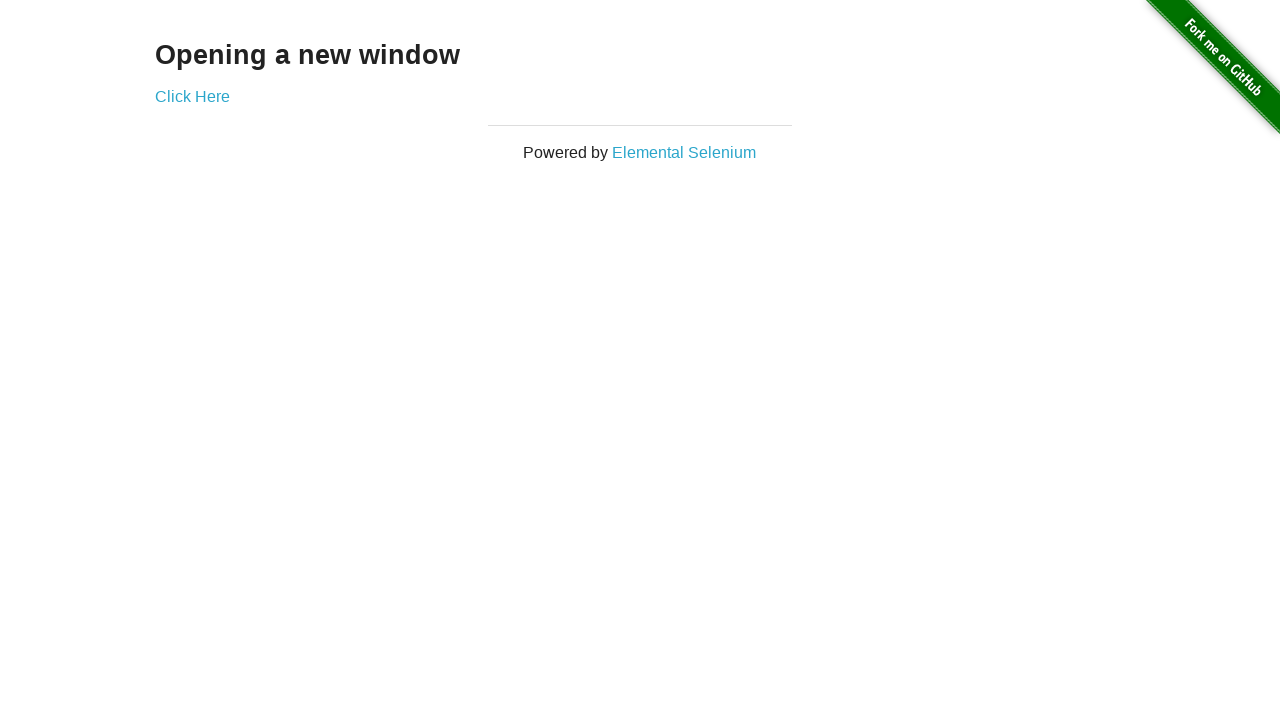

Verified initial page title is 'The Internet'
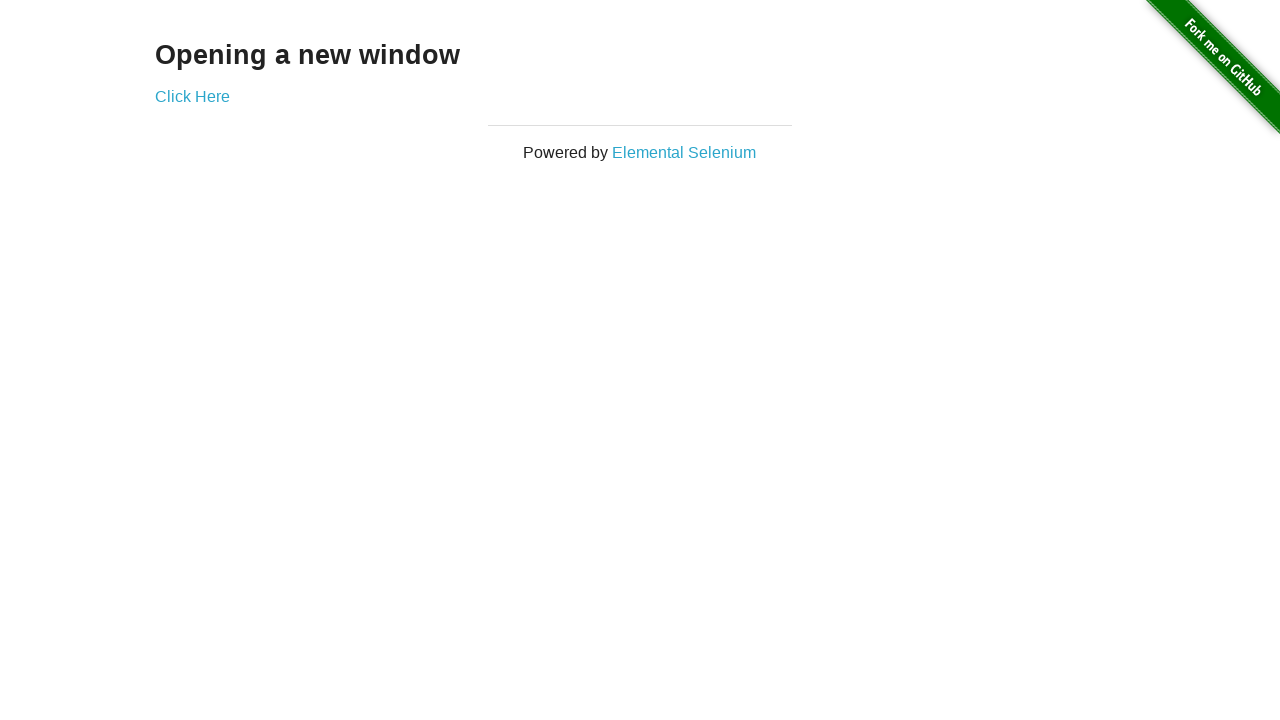

Clicked 'Click Here' link to open new window at (192, 96) on text='Click Here'
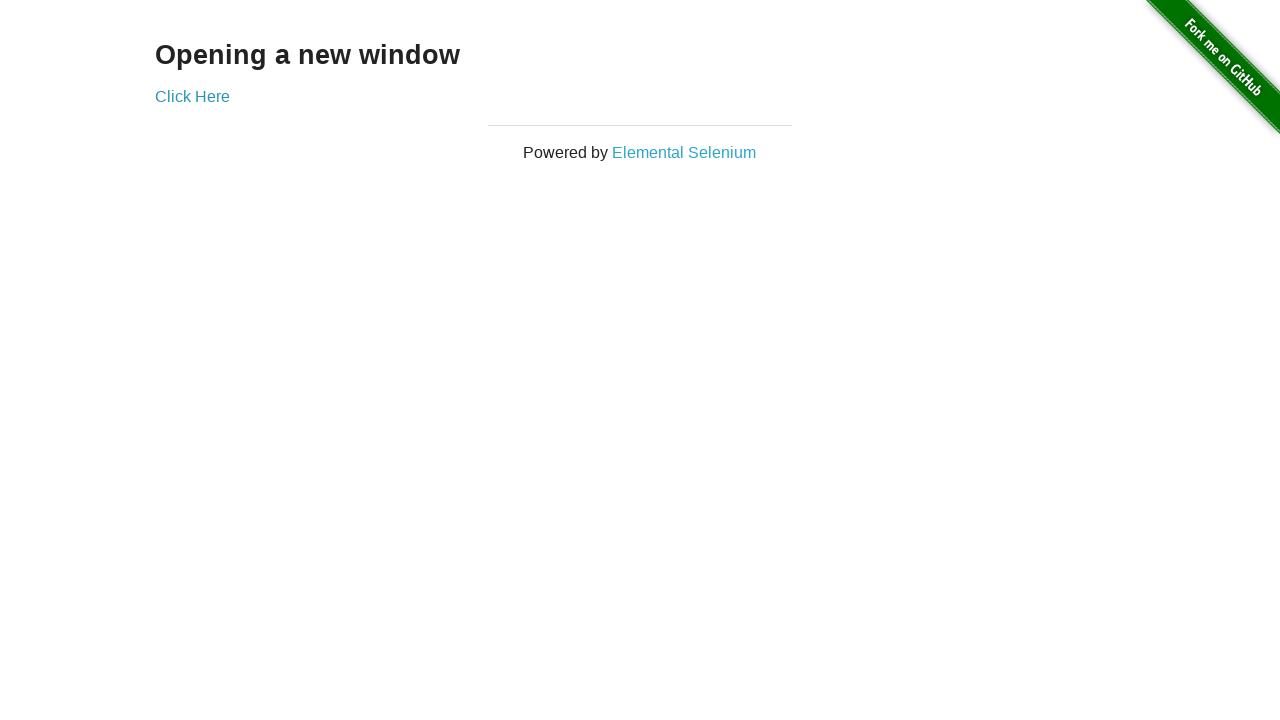

New page/window opened
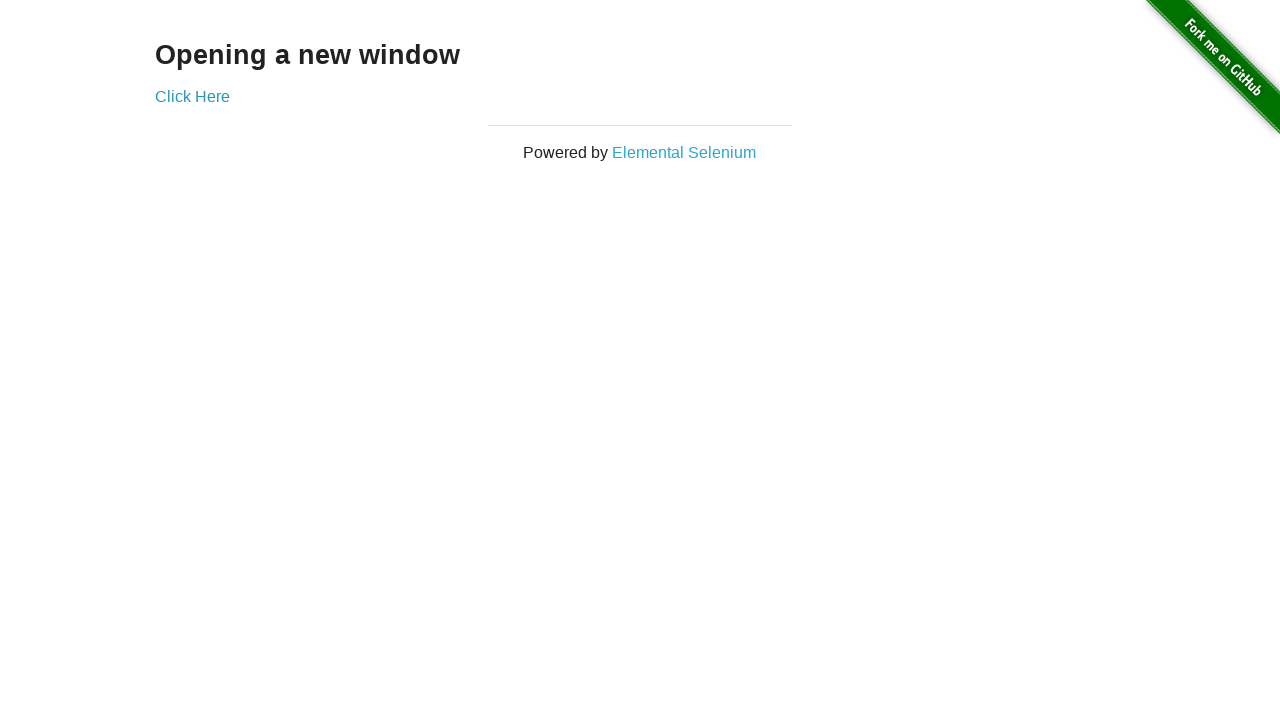

Waited for new page to fully load
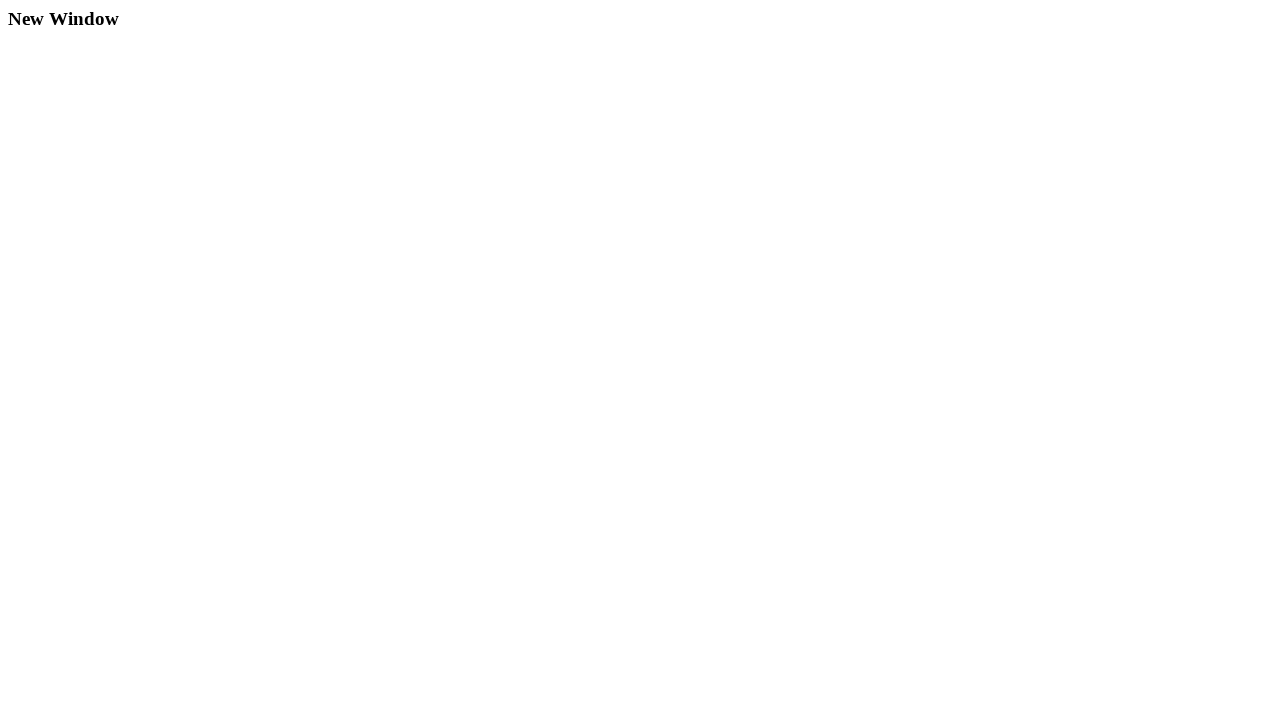

Verified new window title is 'New Window'
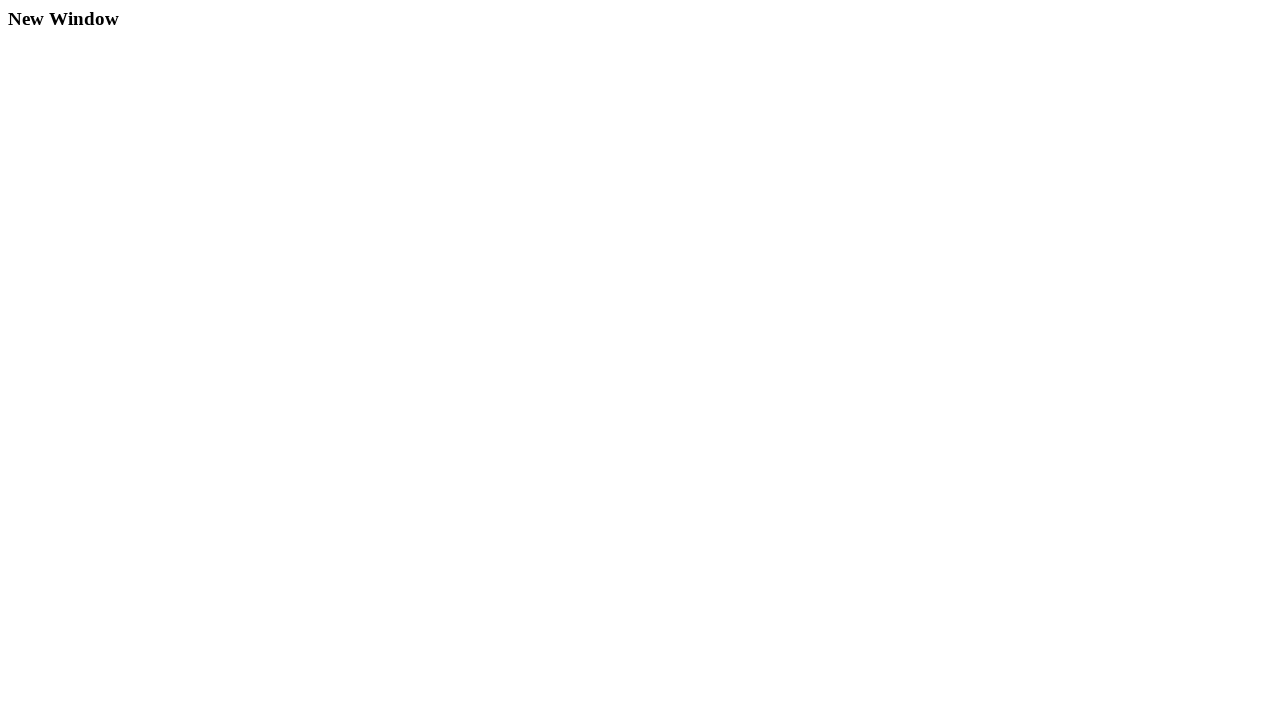

Verified new window heading text is 'New Window'
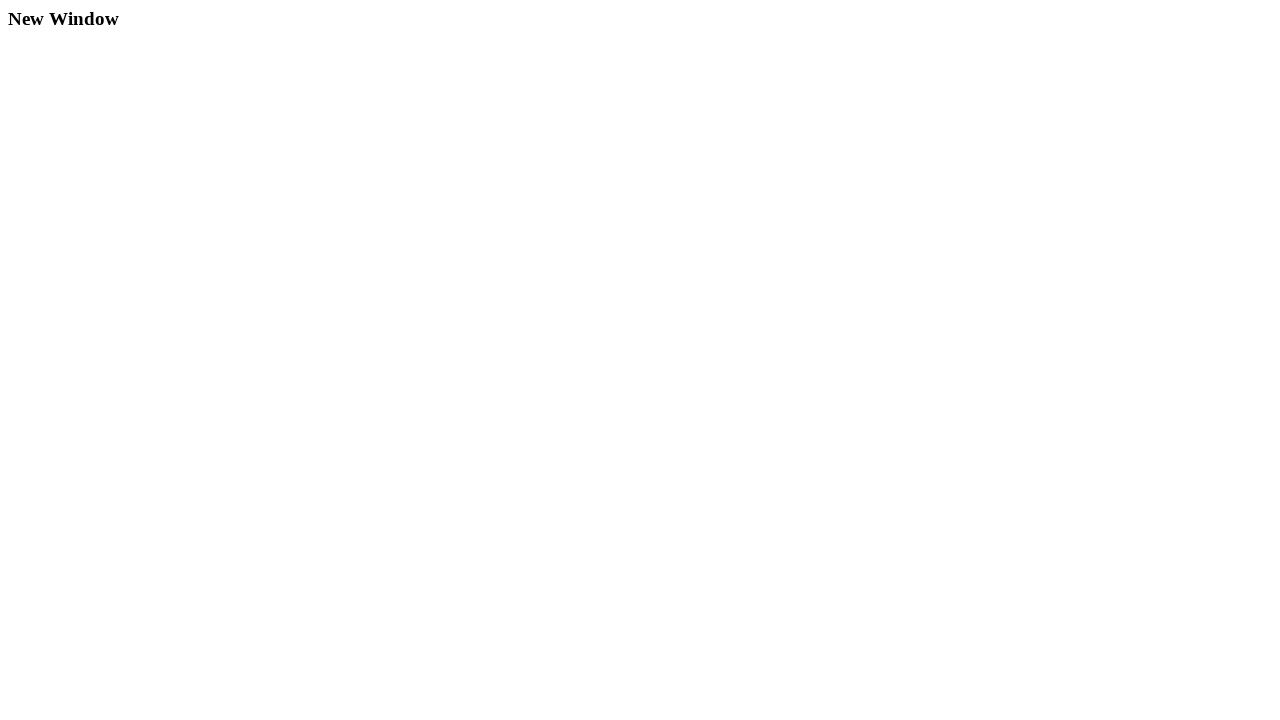

Verified original page title is 'The Internet'
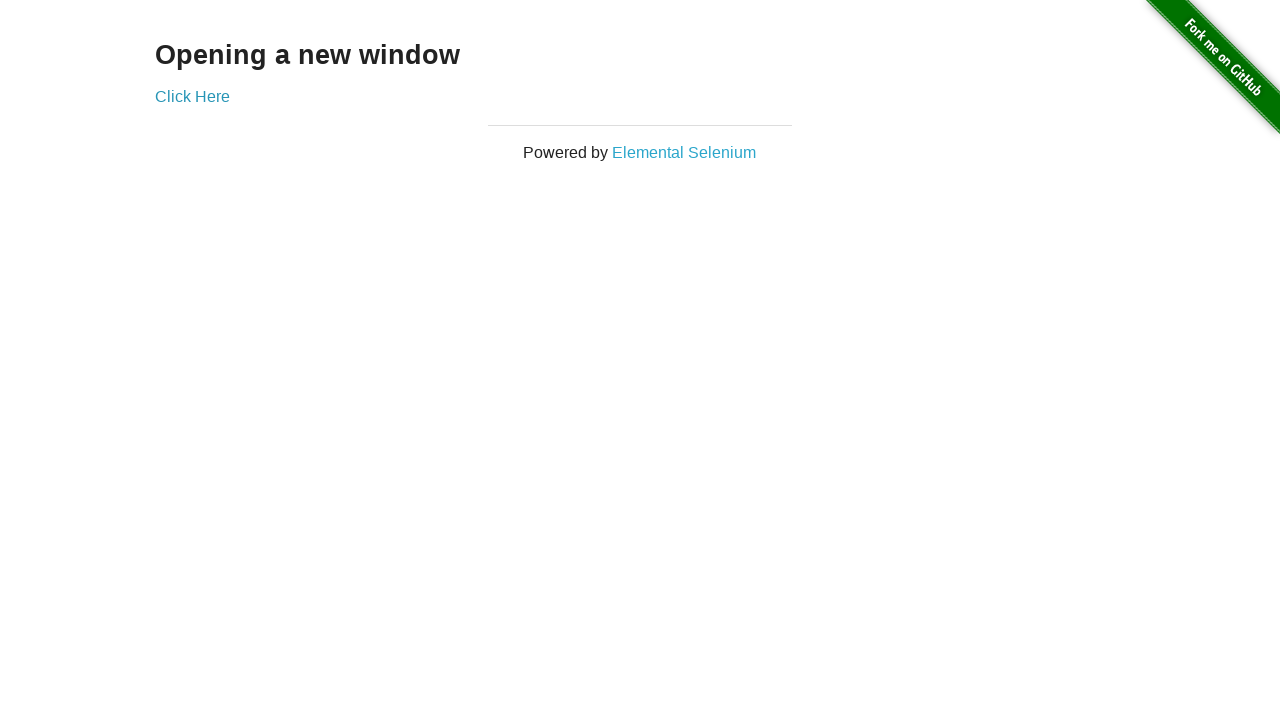

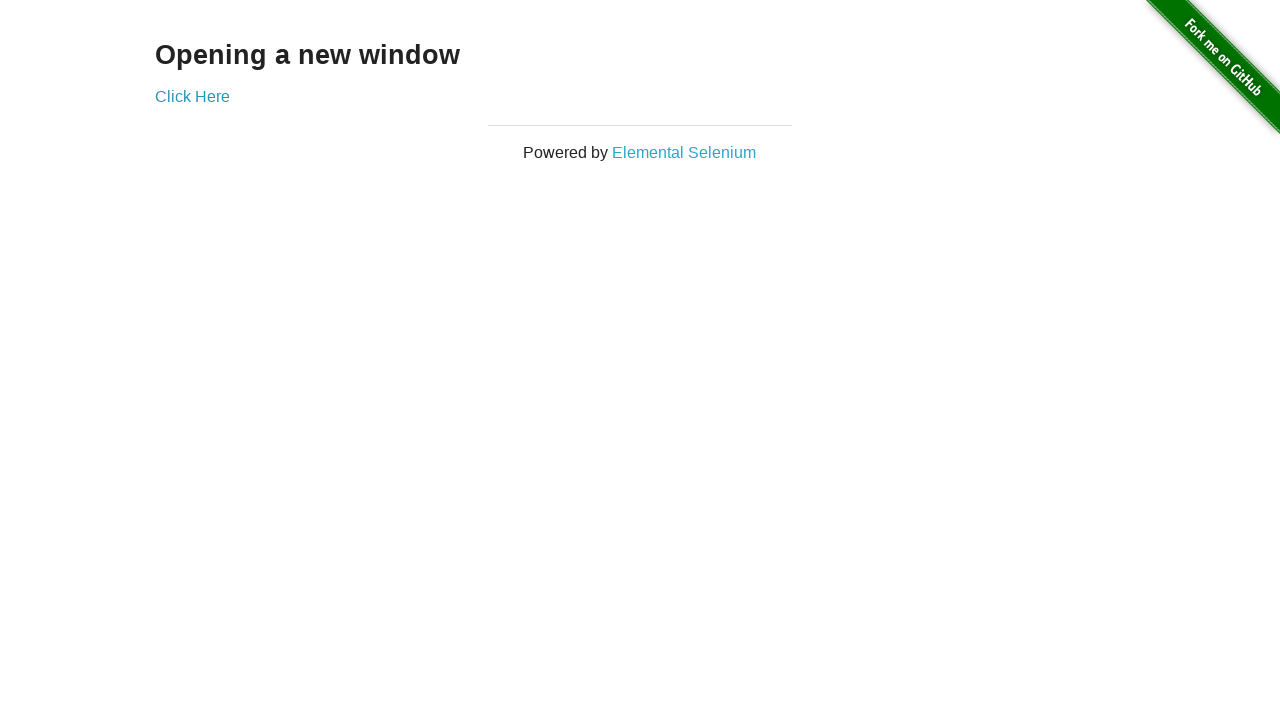